Tests handling JavaScript confirm dialogs by clicking a button and dismissing the confirm

Starting URL: https://bonigarcia.dev/selenium-webdriver-java/dialog-boxes.html

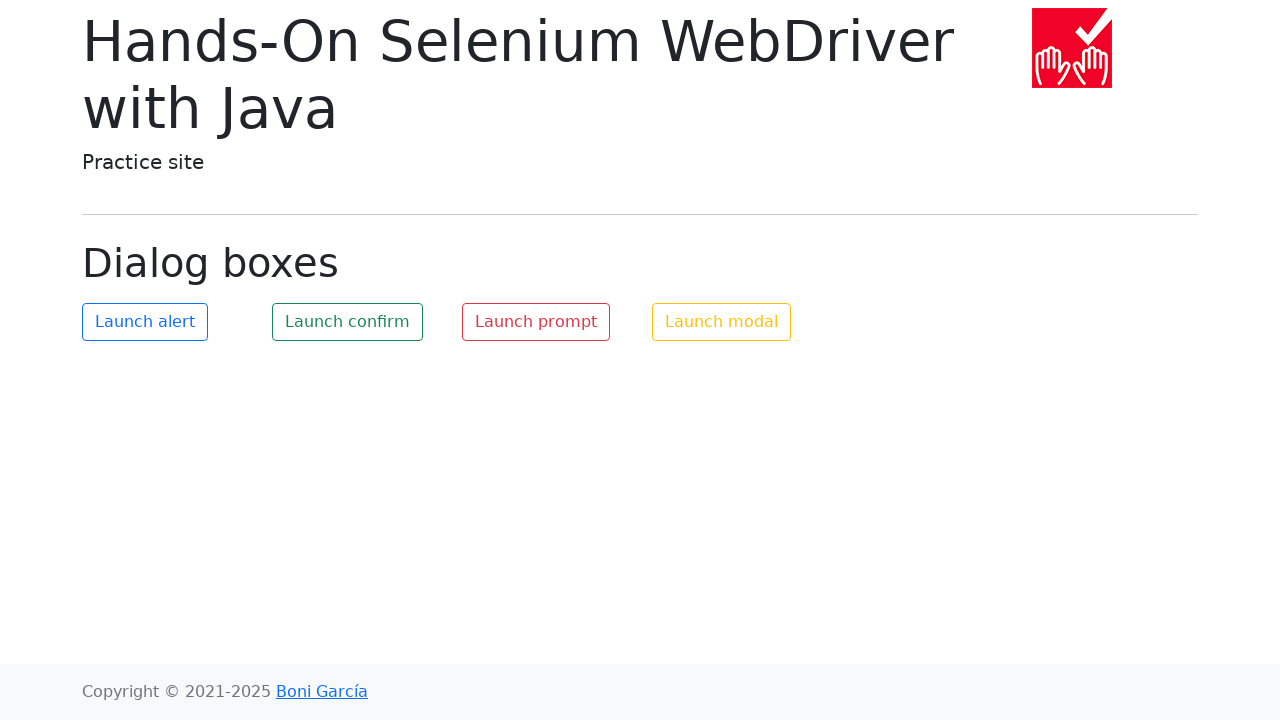

Set up dialog handler to dismiss confirm dialogs
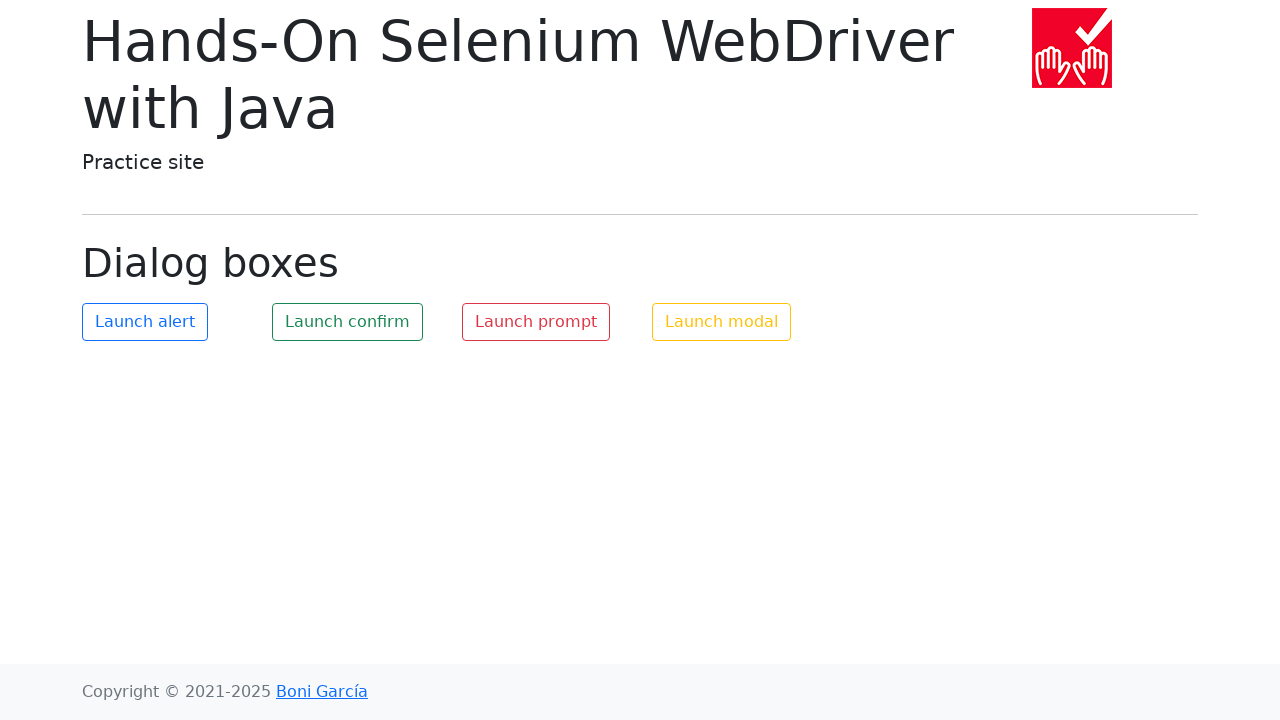

Clicked the confirm button at (348, 322) on #my-confirm
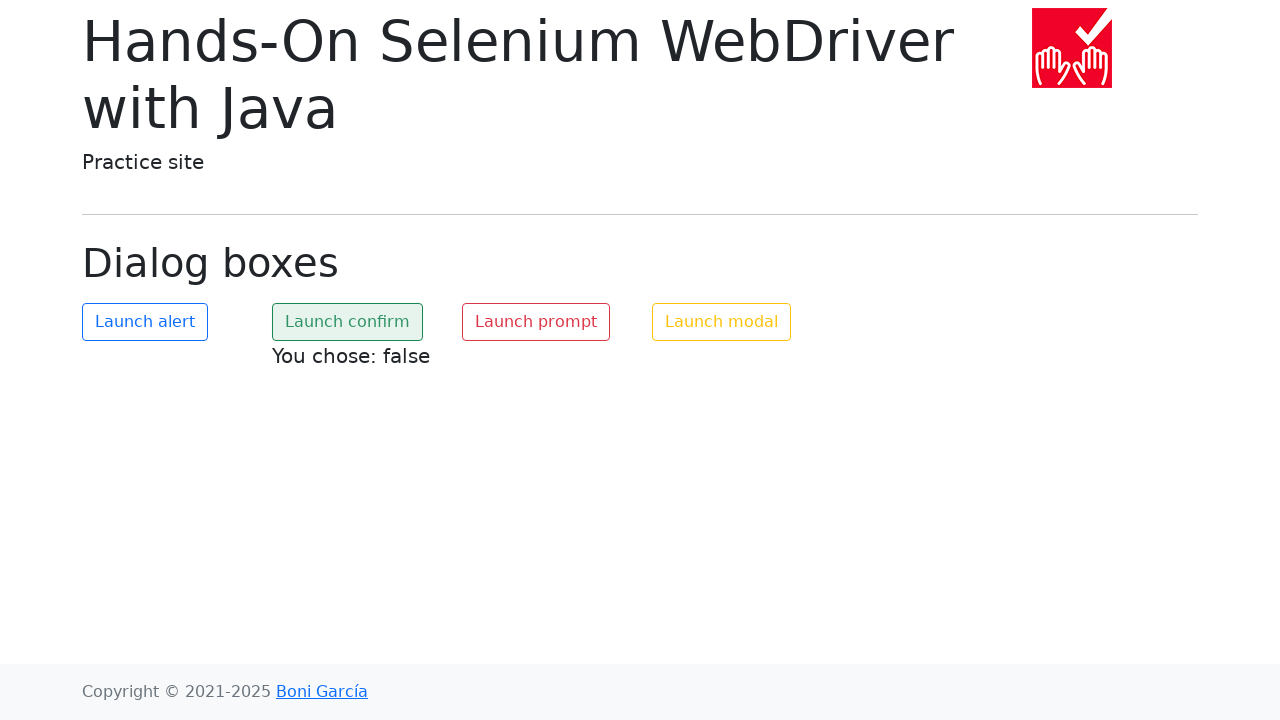

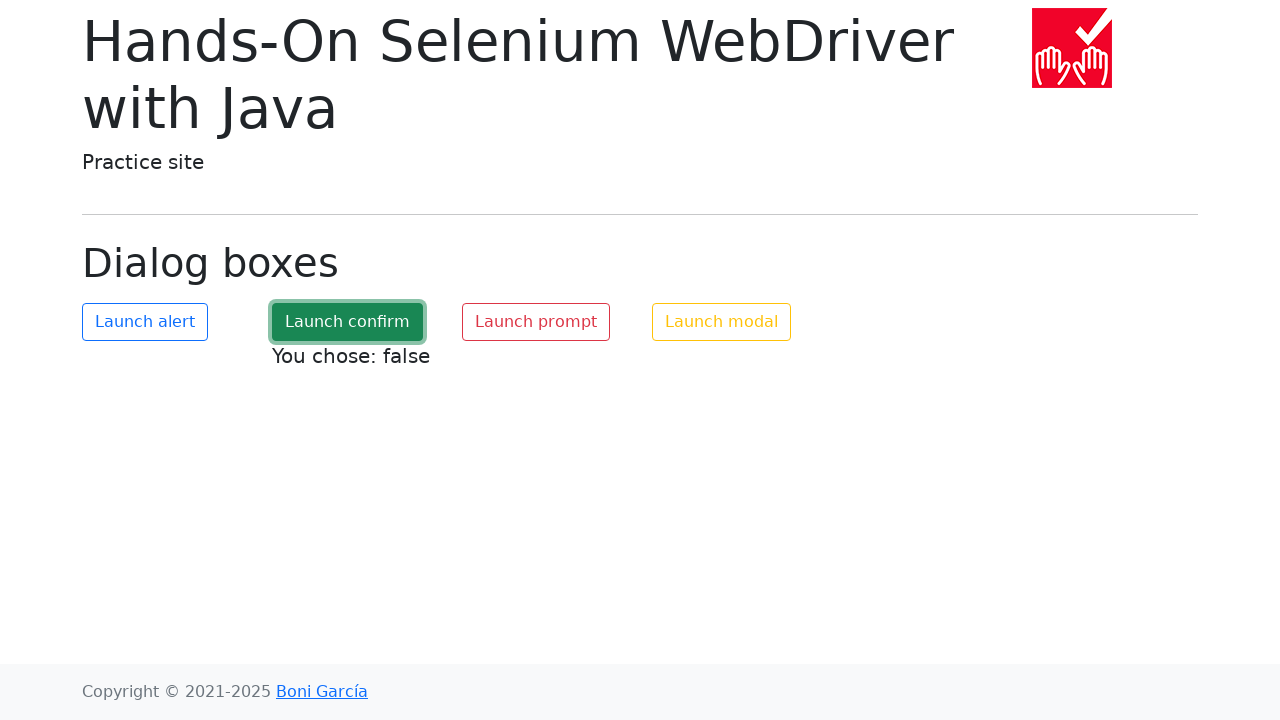